Navigates to imooc.com (a Chinese online learning platform) and verifies the page title contains "慕课网" and that the shopping cart icon is visible

Starting URL: https://www.imooc.com

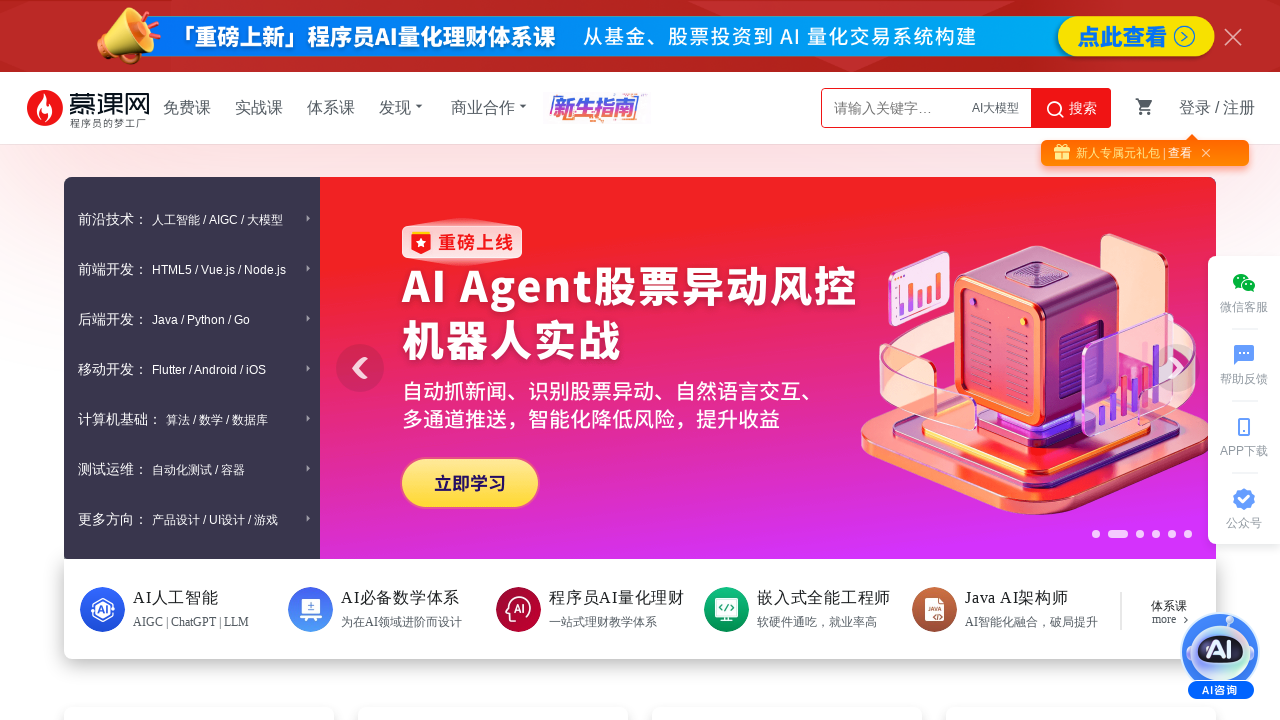

Verified page title contains '慕课网'
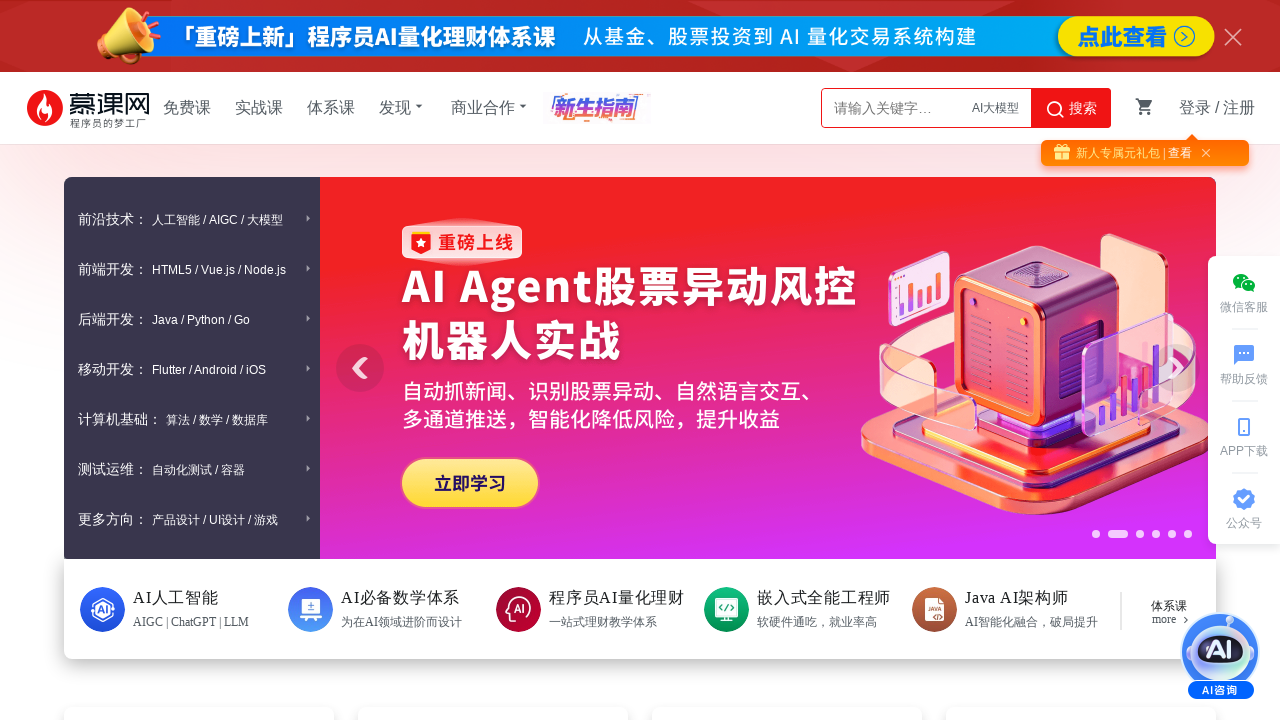

Shopping cart icon is visible on the page
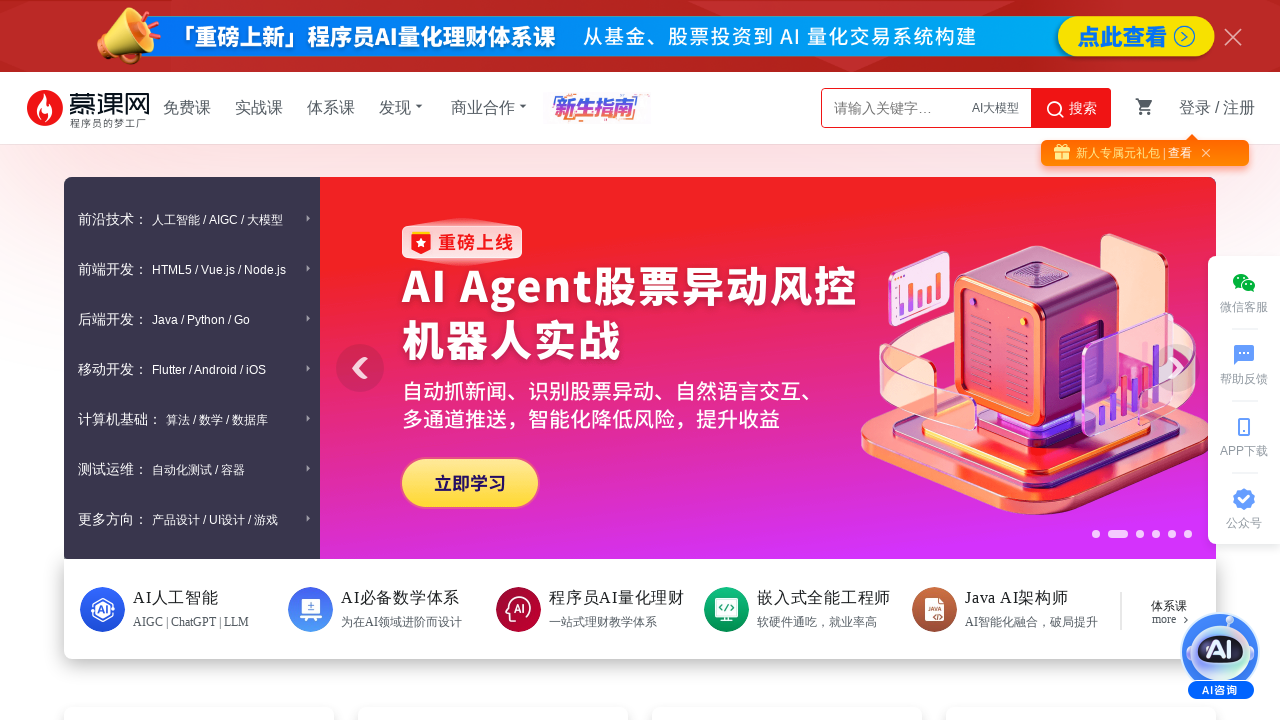

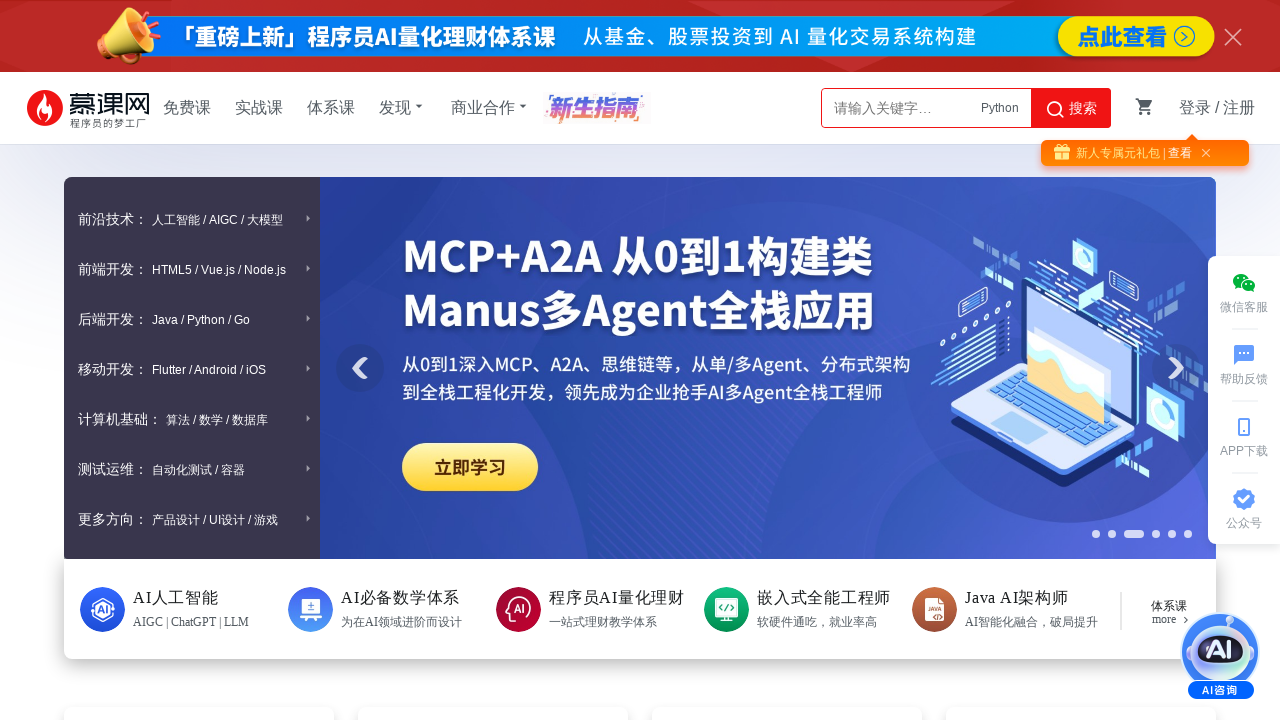